Tests static dropdown selection functionality by selecting options using different methods: by index, by visible text, by value, and using sendKeys

Starting URL: https://rahulshettyacademy.com/dropdownsPractise/

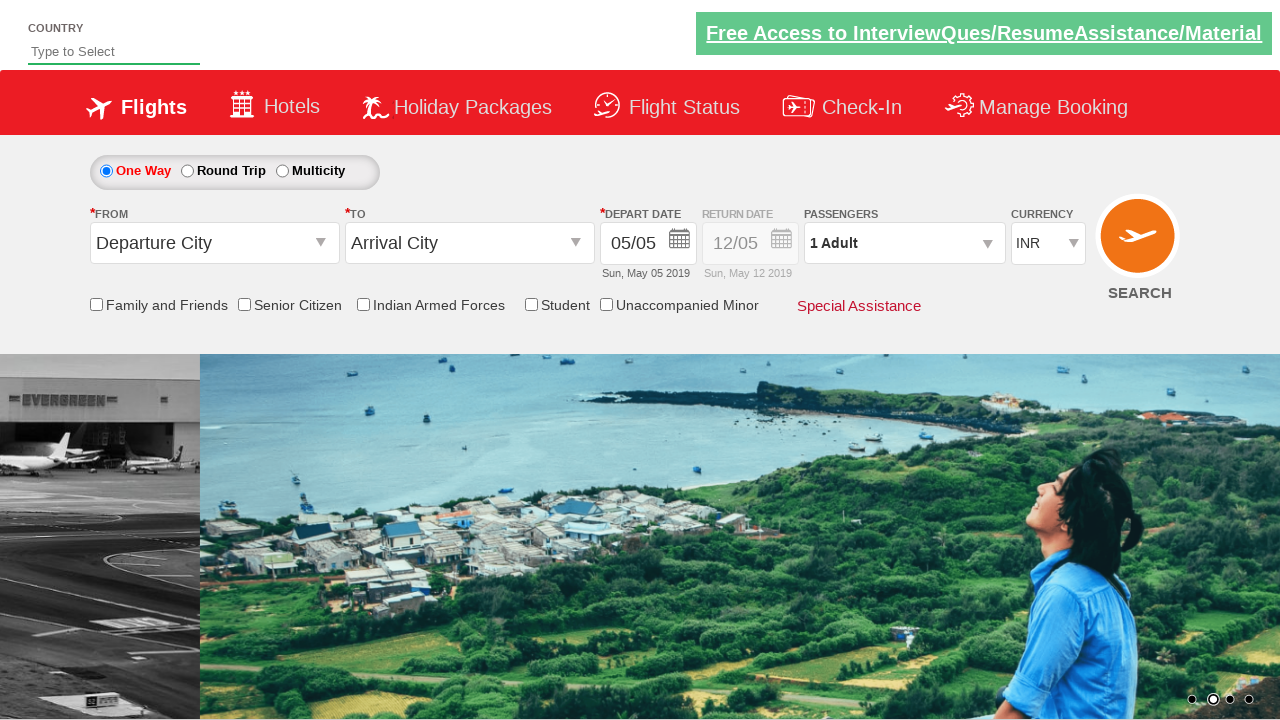

Selected INR from currency dropdown by index 1 on #ctl00_mainContent_DropDownListCurrency
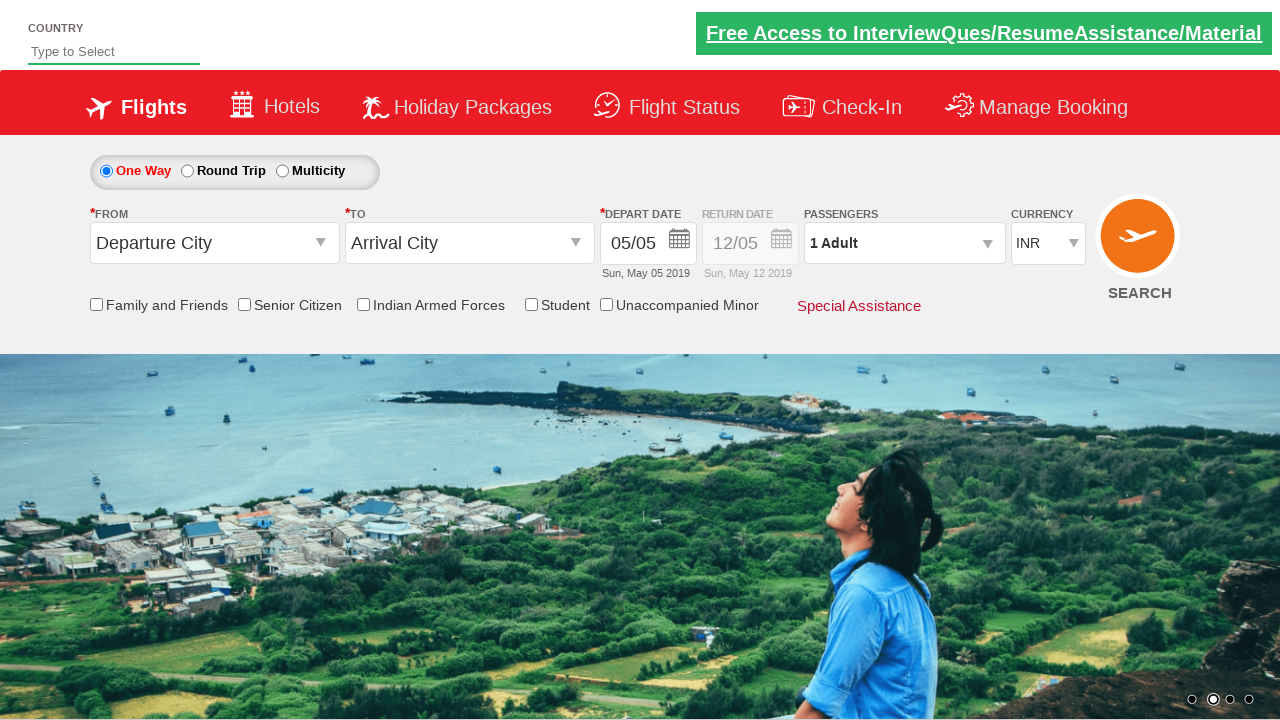

Selected AED from currency dropdown by visible text on #ctl00_mainContent_DropDownListCurrency
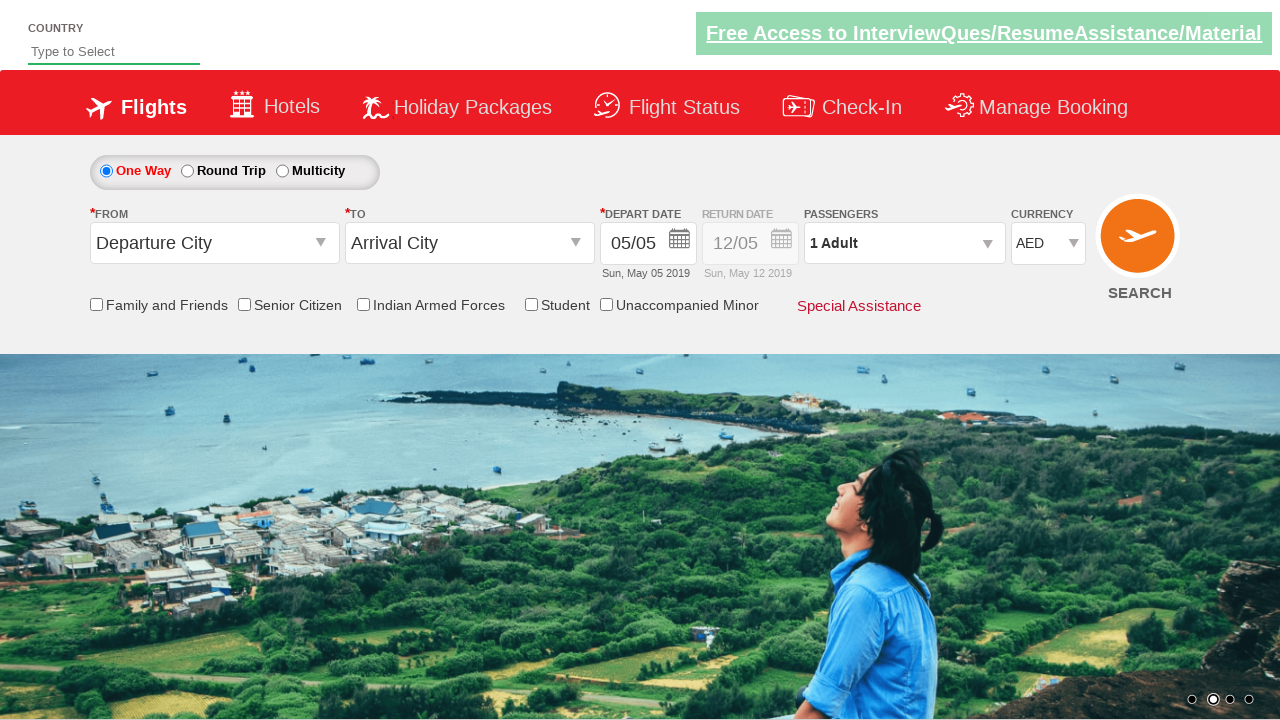

Selected USD from currency dropdown by value on #ctl00_mainContent_DropDownListCurrency
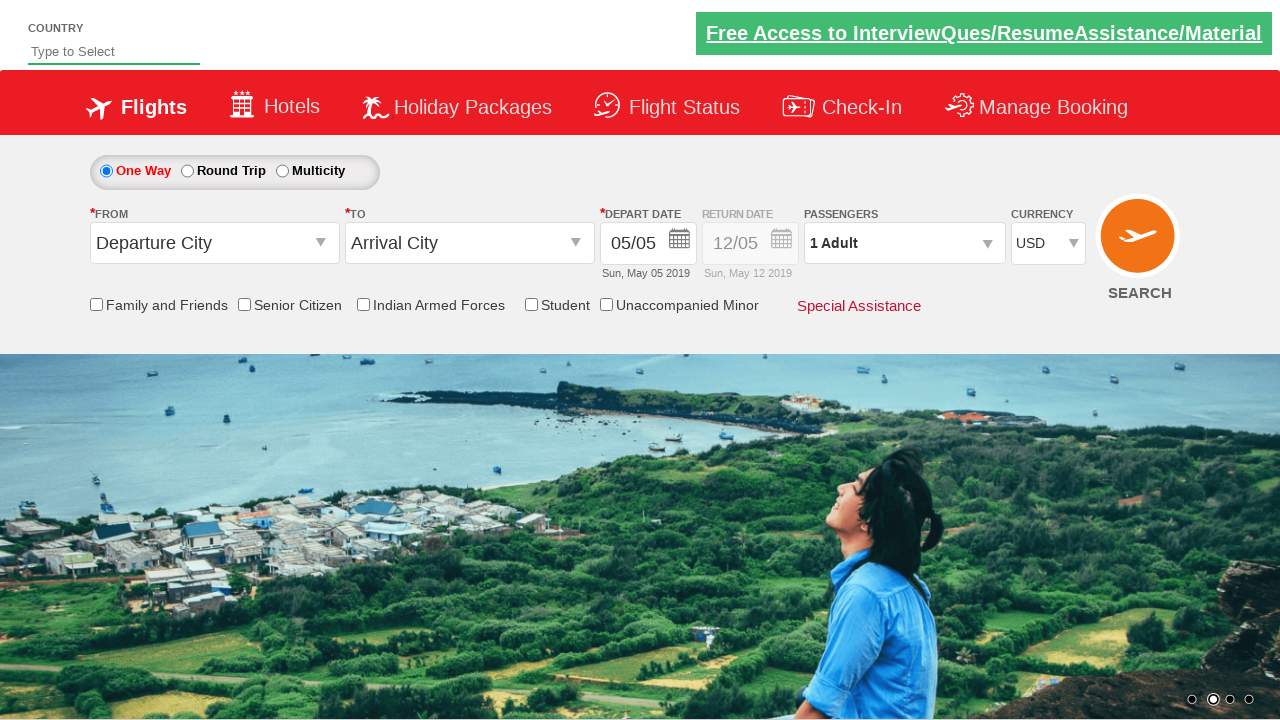

Selected USD from currency dropdown using keyboard input
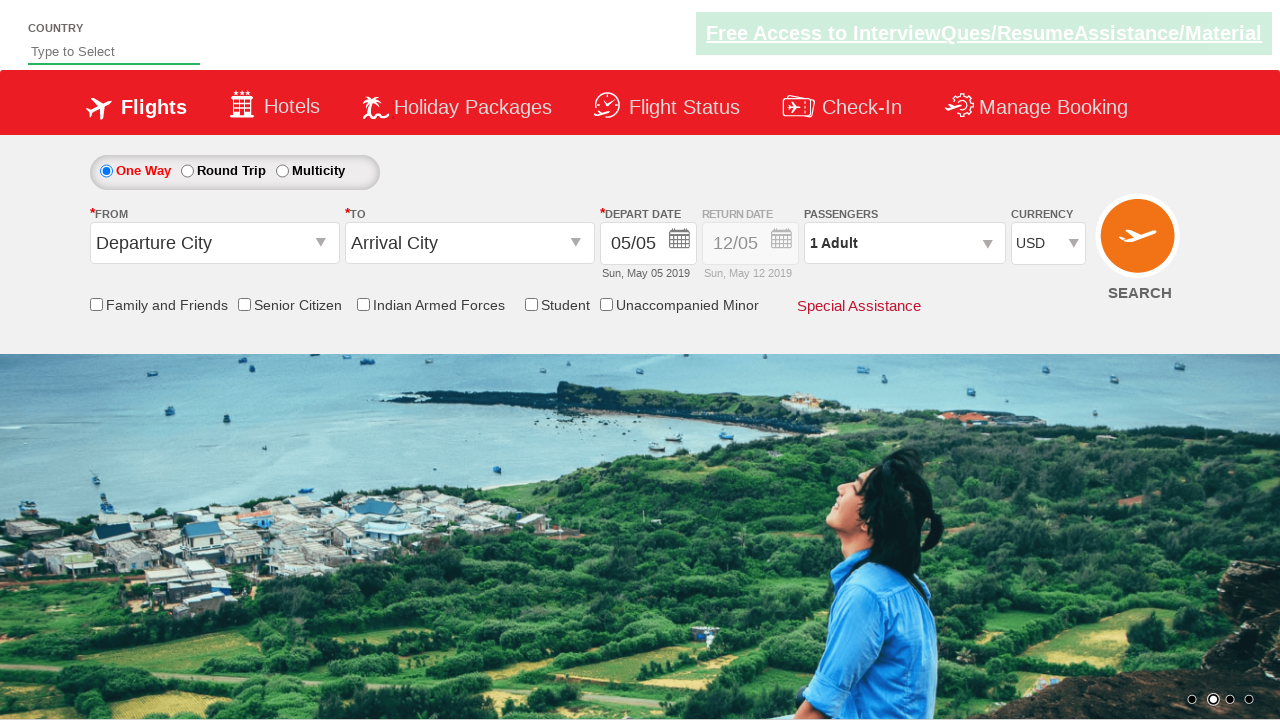

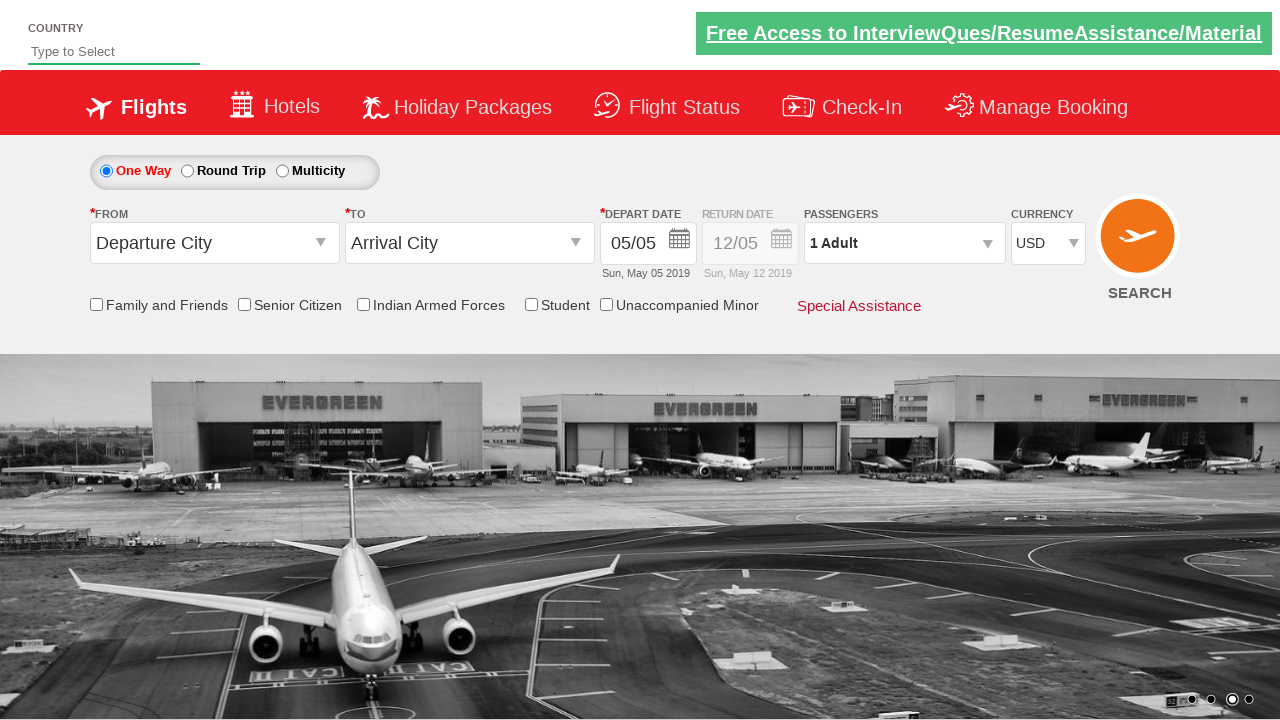